Tests radio button selection by iterating through a group of radio buttons and clicking the one with value "Cheese"

Starting URL: http://echoecho.com/htmlforms10.htm

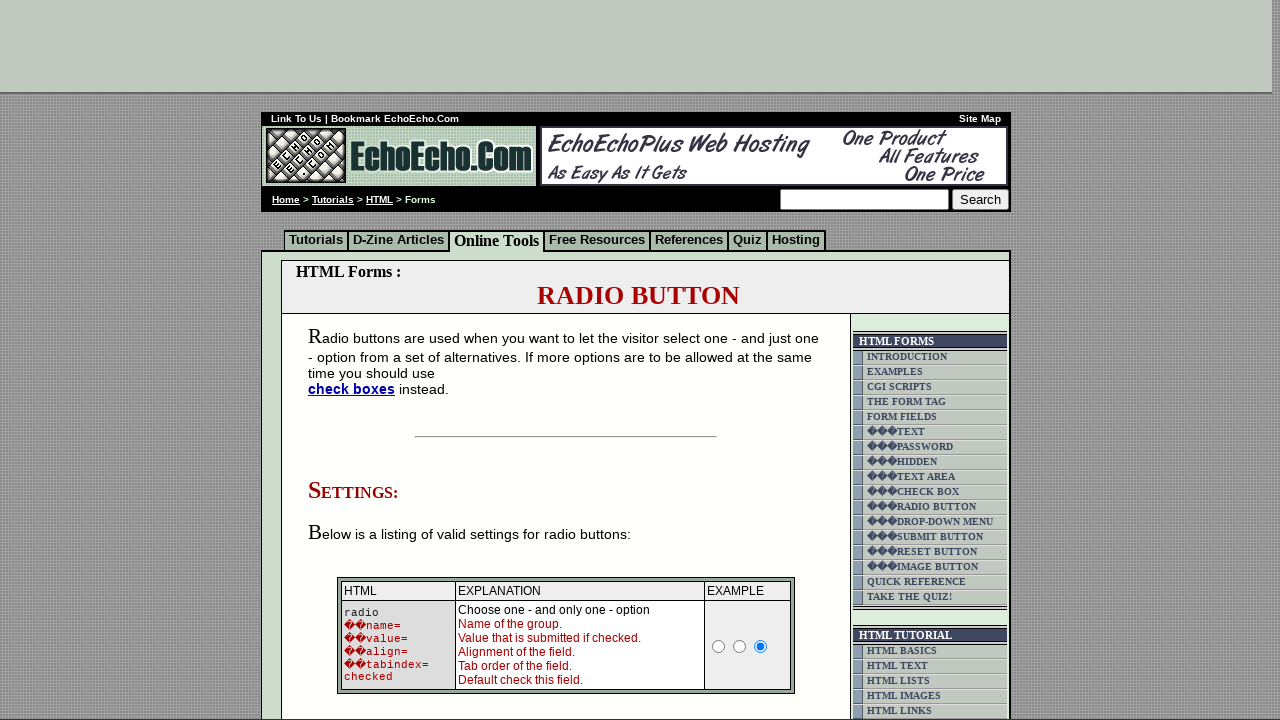

Waited for radio button group to load
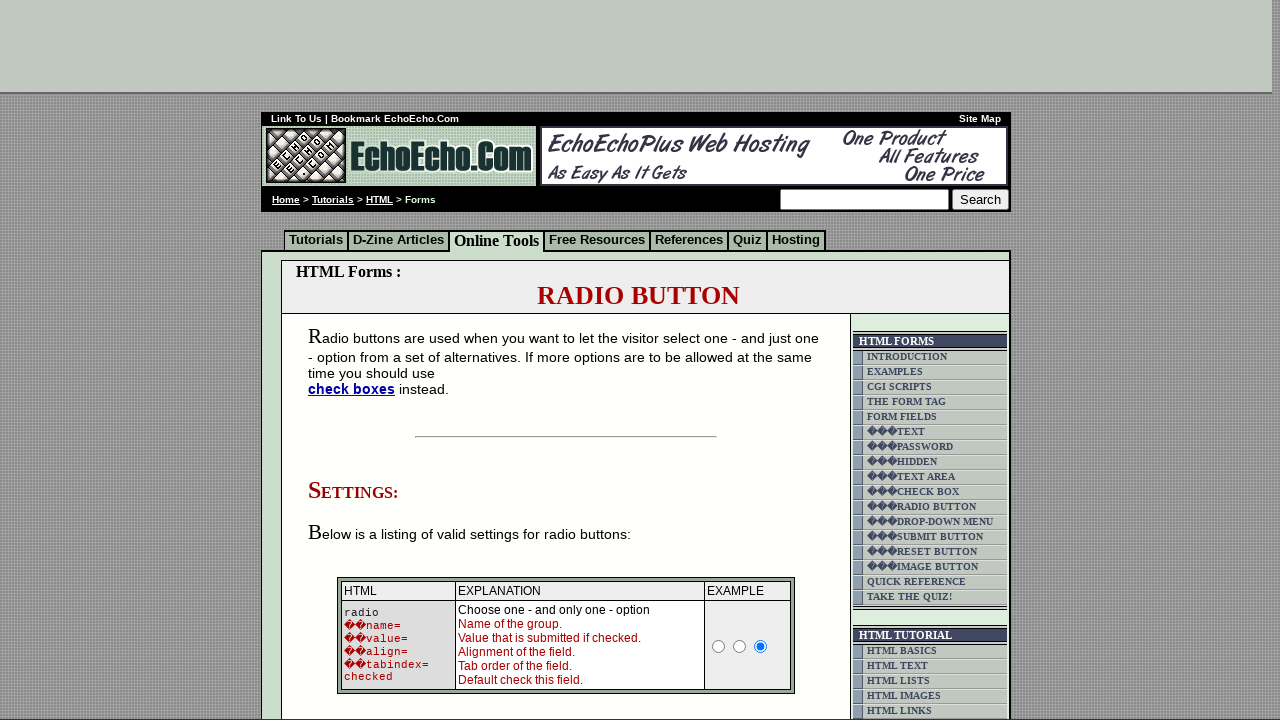

Located all radio buttons in group1
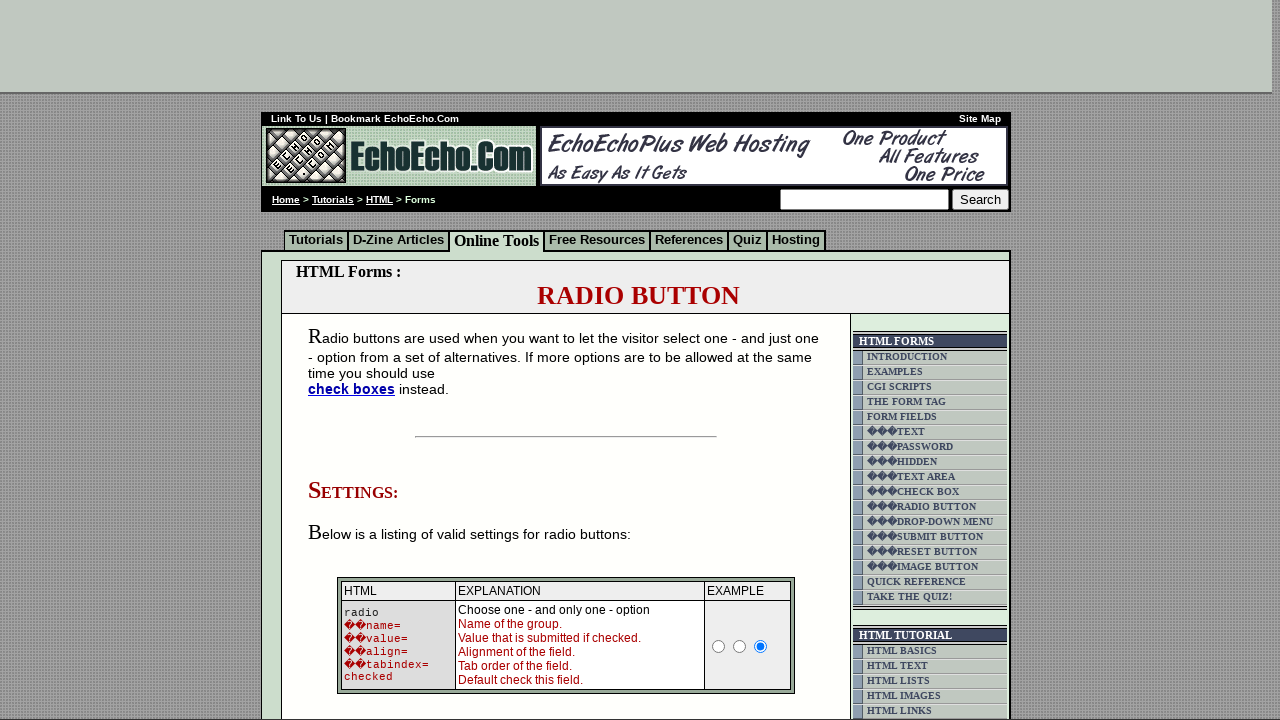

Found 3 radio buttons in the group
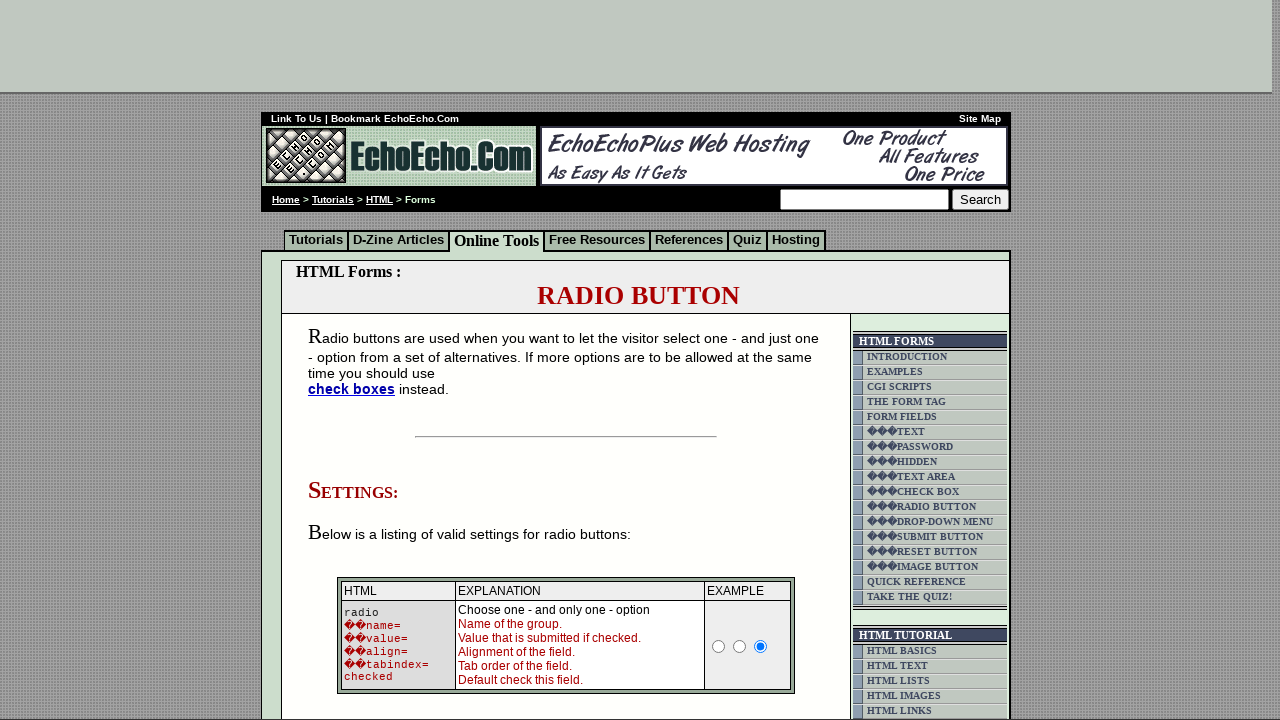

Retrieved value 'Milk' from radio button 1
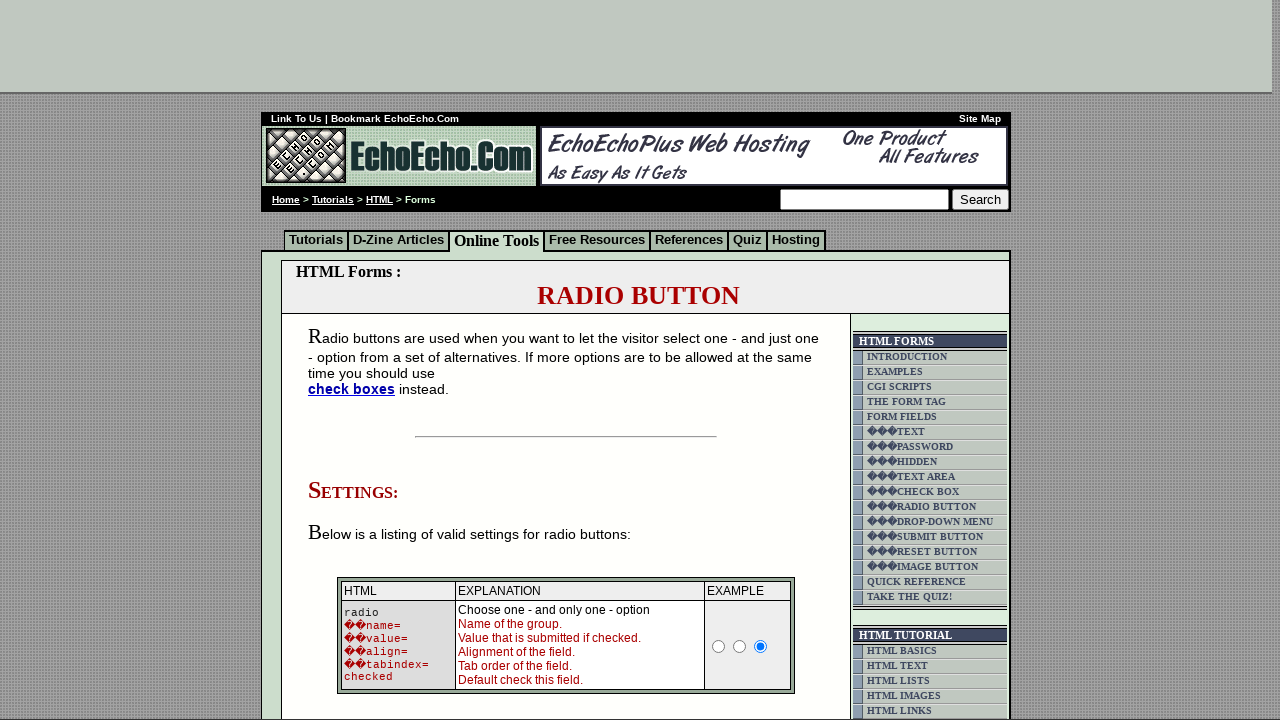

Retrieved value 'Butter' from radio button 2
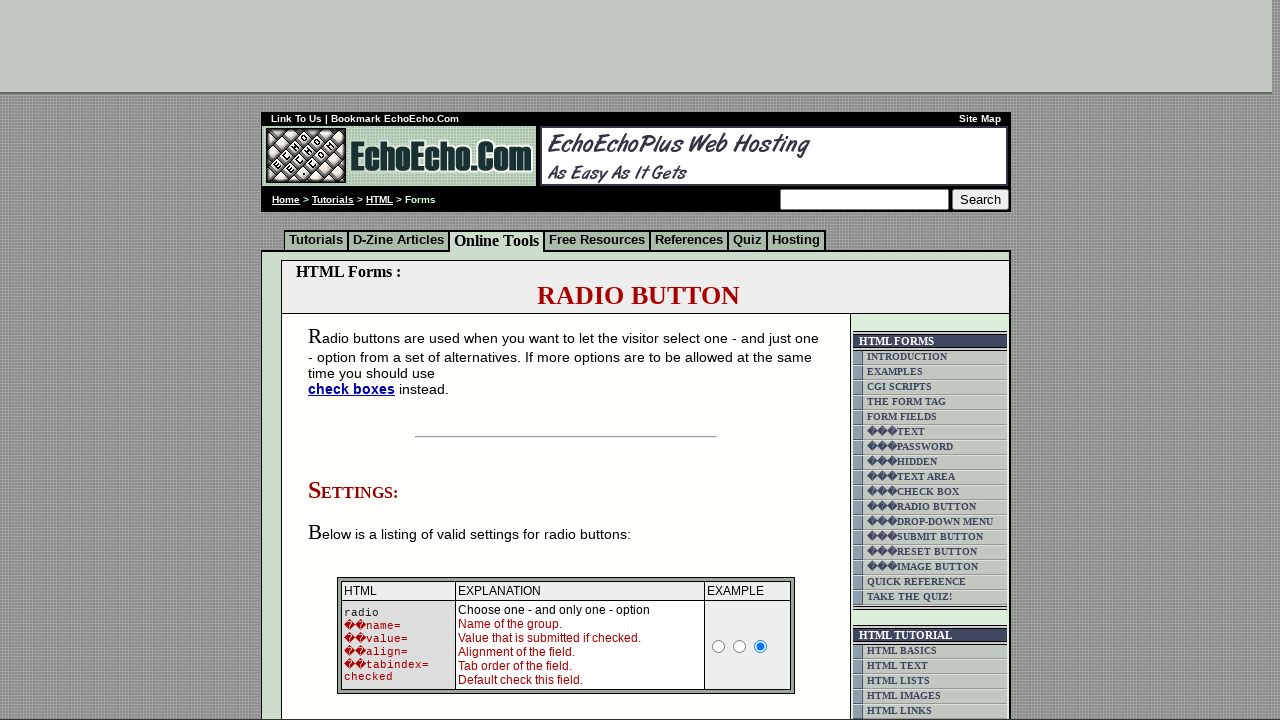

Retrieved value 'Cheese' from radio button 3
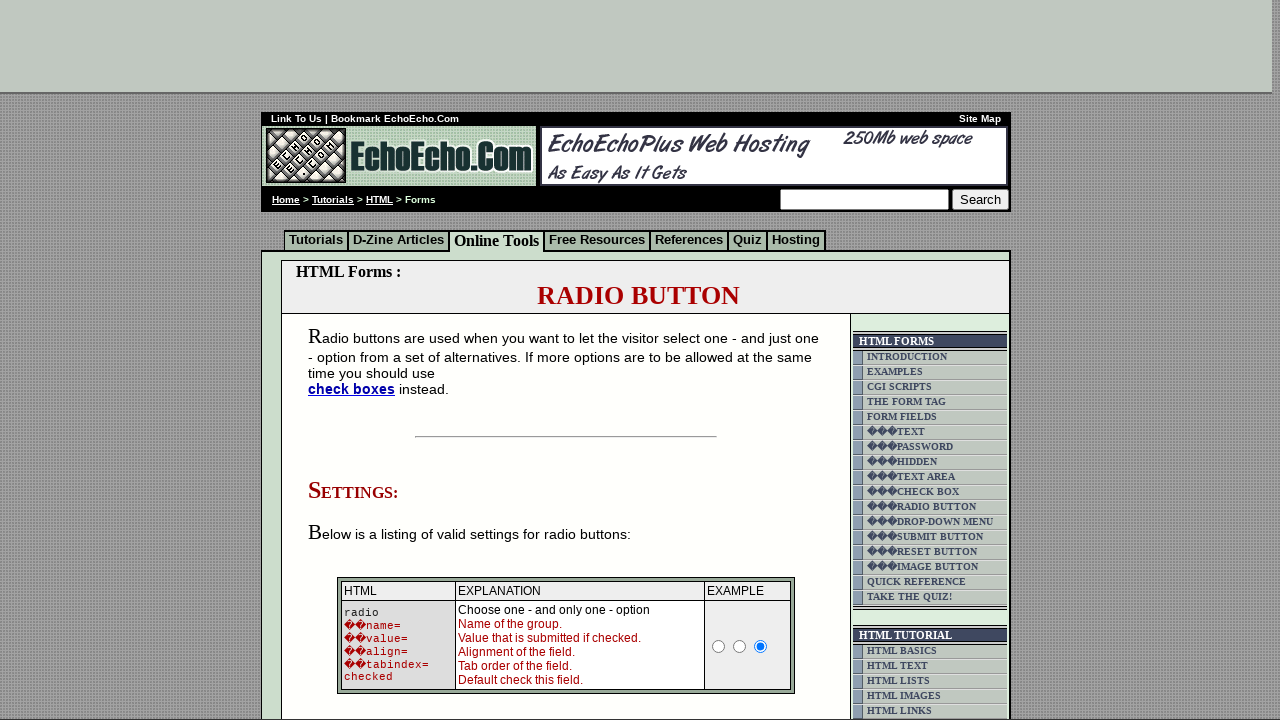

Clicked radio button with value 'Cheese' at (356, 360) on input[name='group1'] >> nth=2
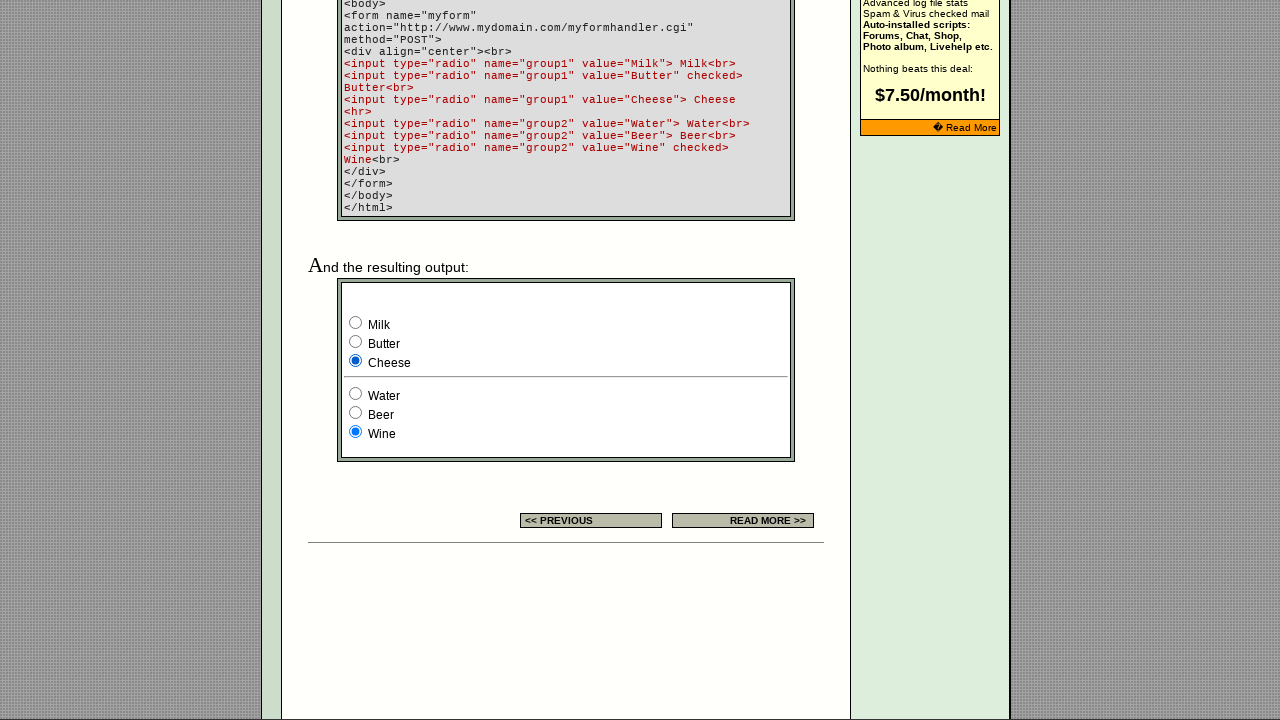

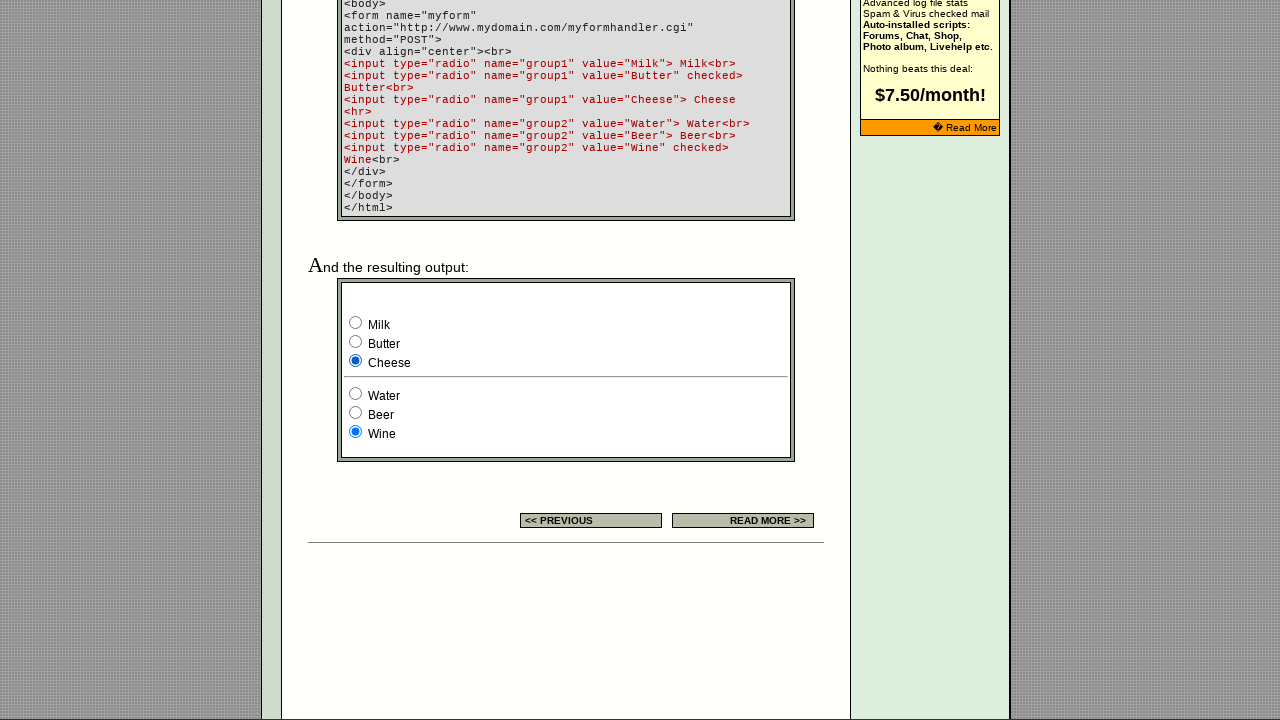